Tests a practice form by filling out various fields including name, email, password, radio buttons, dropdowns, and checkboxes, then submitting the form and verifying success message

Starting URL: https://rahulshettyacademy.com/angularpractice/

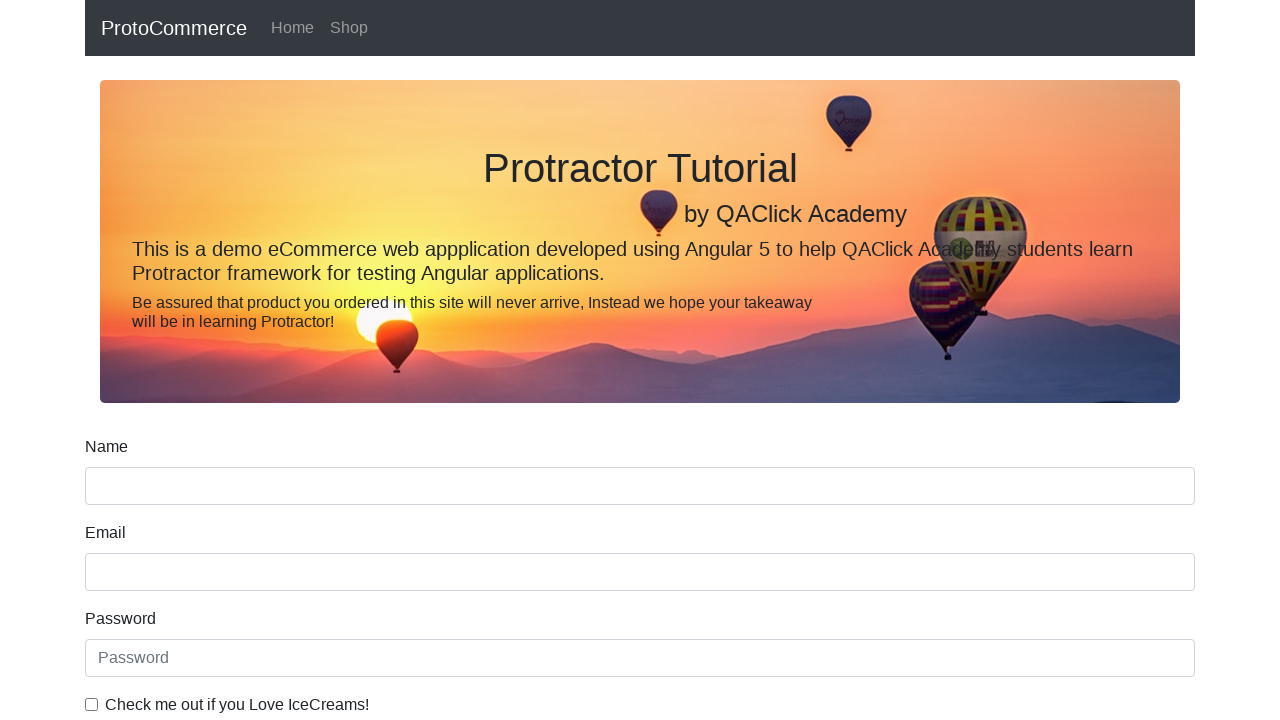

Filled name field with 'Goldy' on input[name='name']
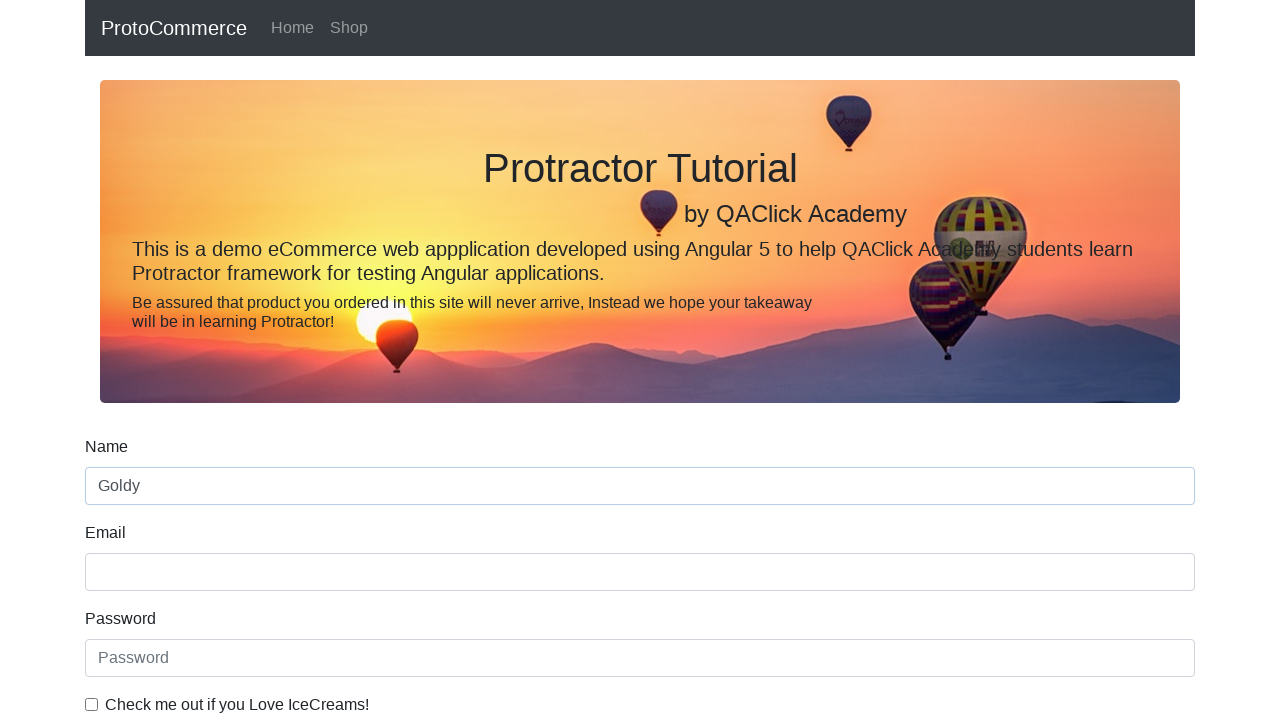

Clicked radio button (inlineRadio1) at (238, 360) on #inlineRadio1
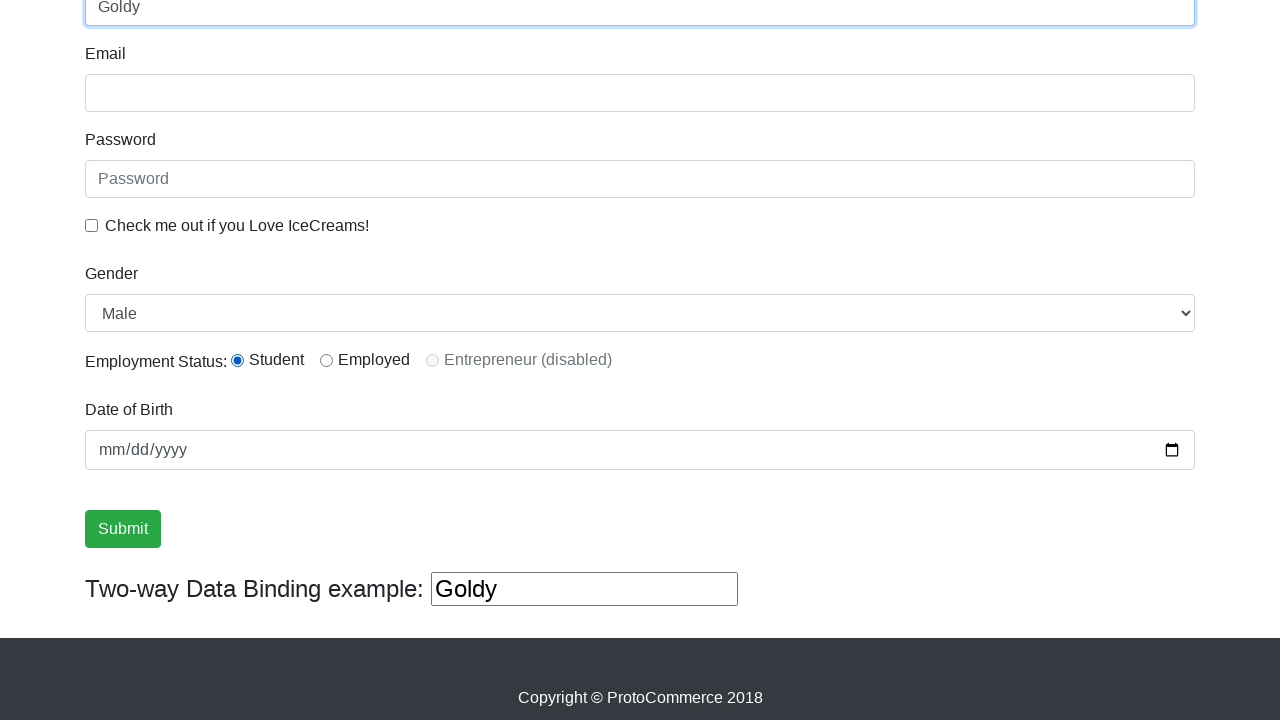

Selected first option (Male) from dropdown by index on #exampleFormControlSelect1
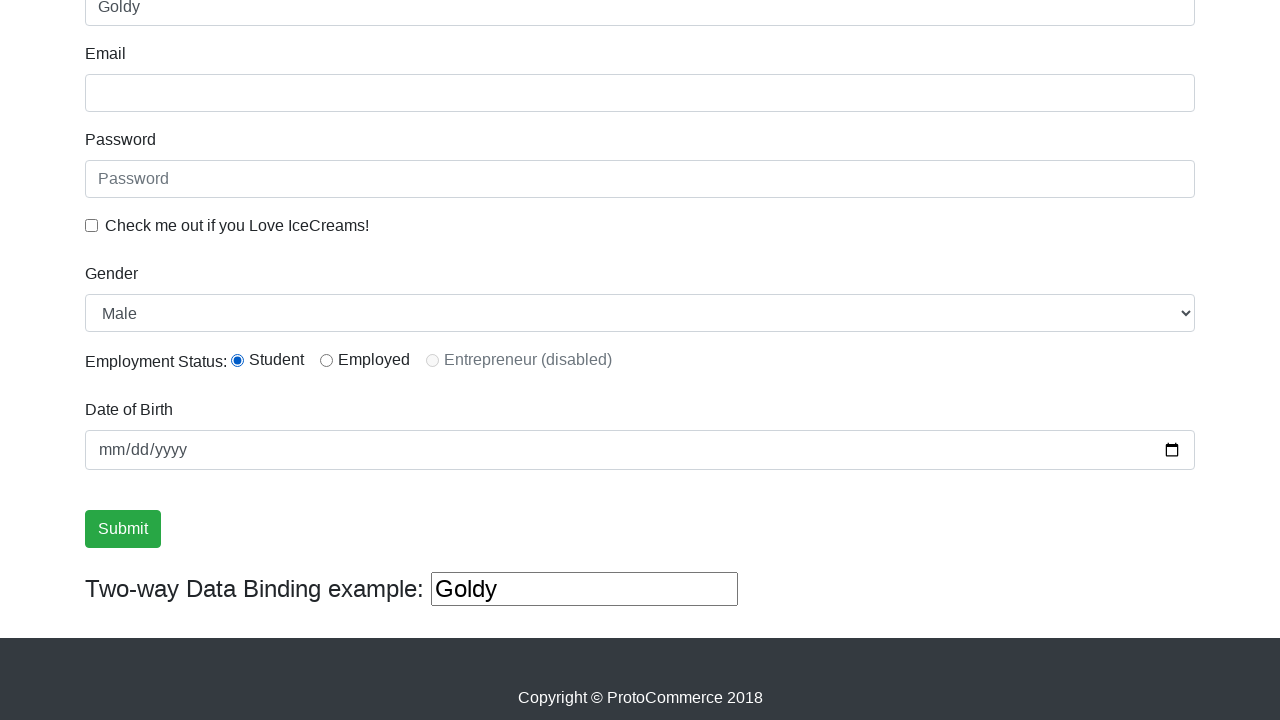

Selected 'Female' option from dropdown by label on #exampleFormControlSelect1
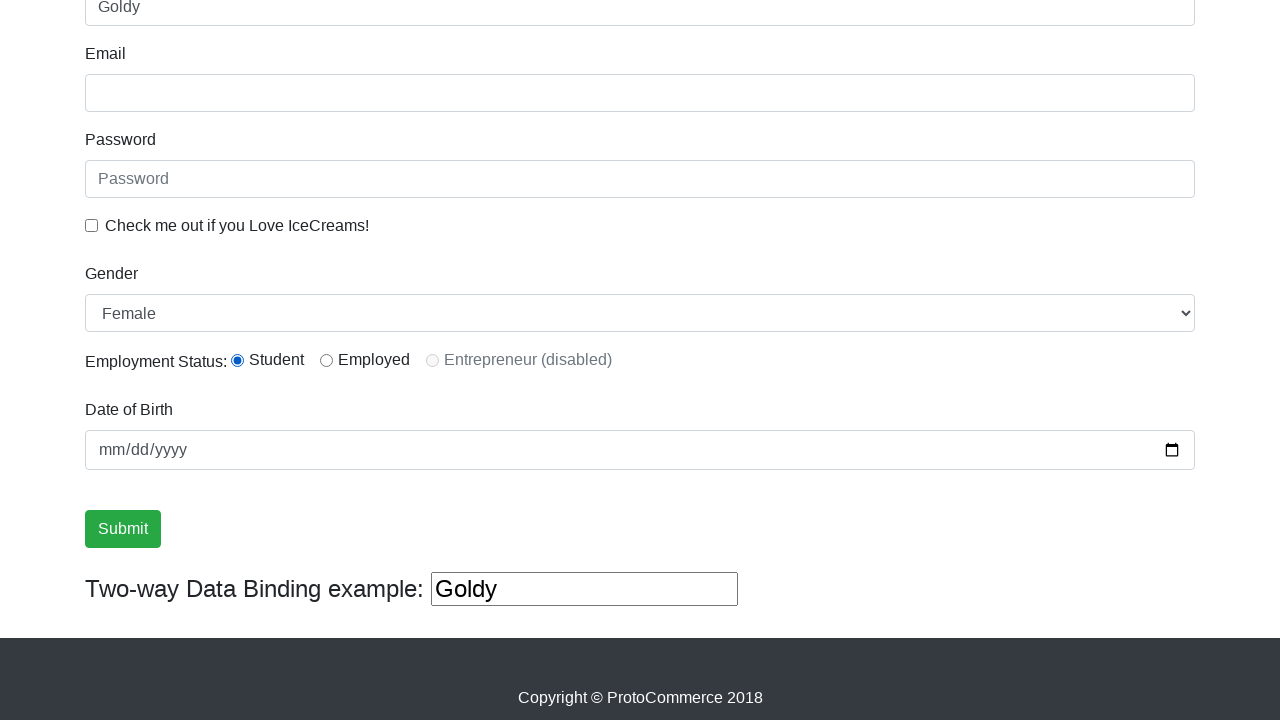

Filled email field with 'abc@gmail.com' on input[name='email']
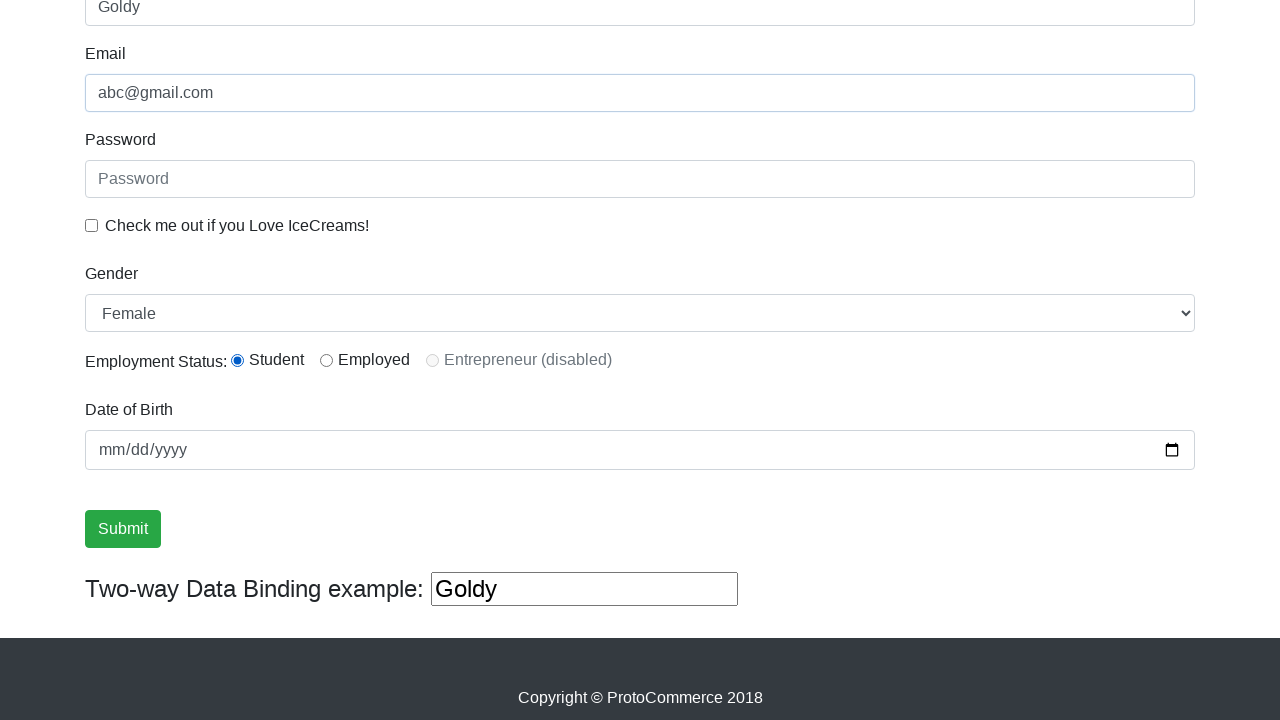

Filled password field with 'abc123' on #exampleInputPassword1
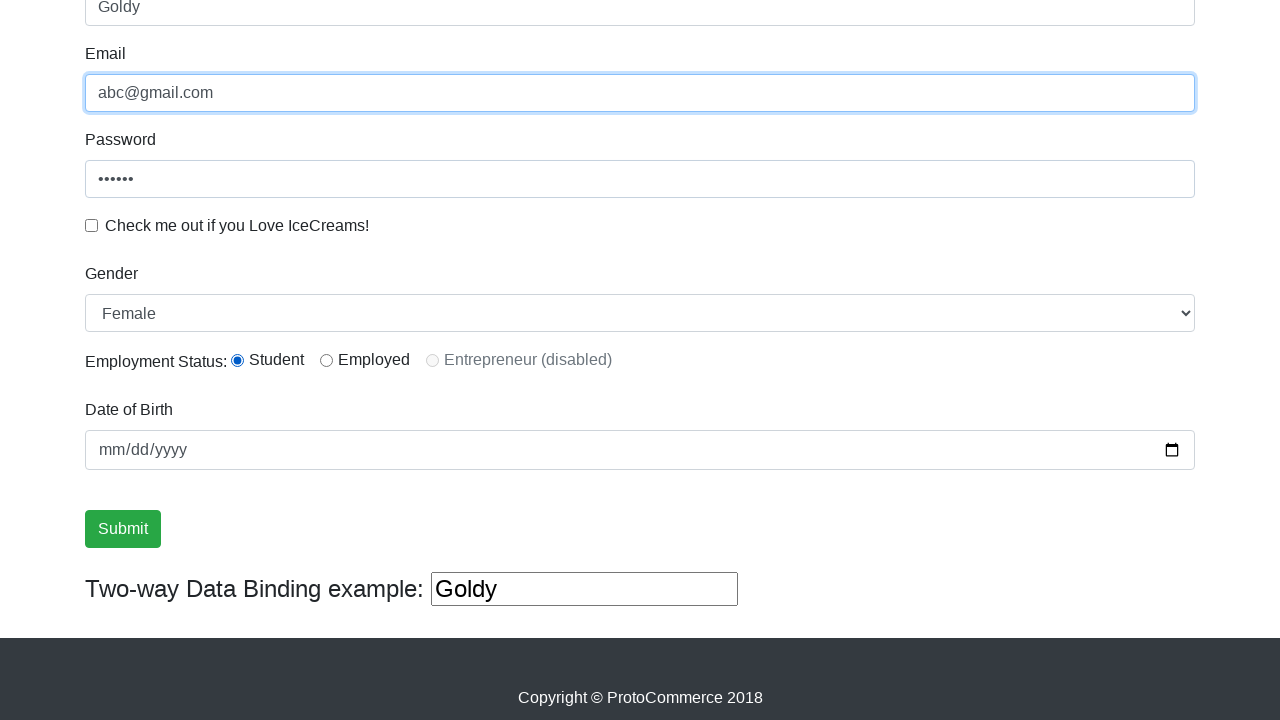

Clicked checkbox (exampleCheck1) at (92, 225) on #exampleCheck1
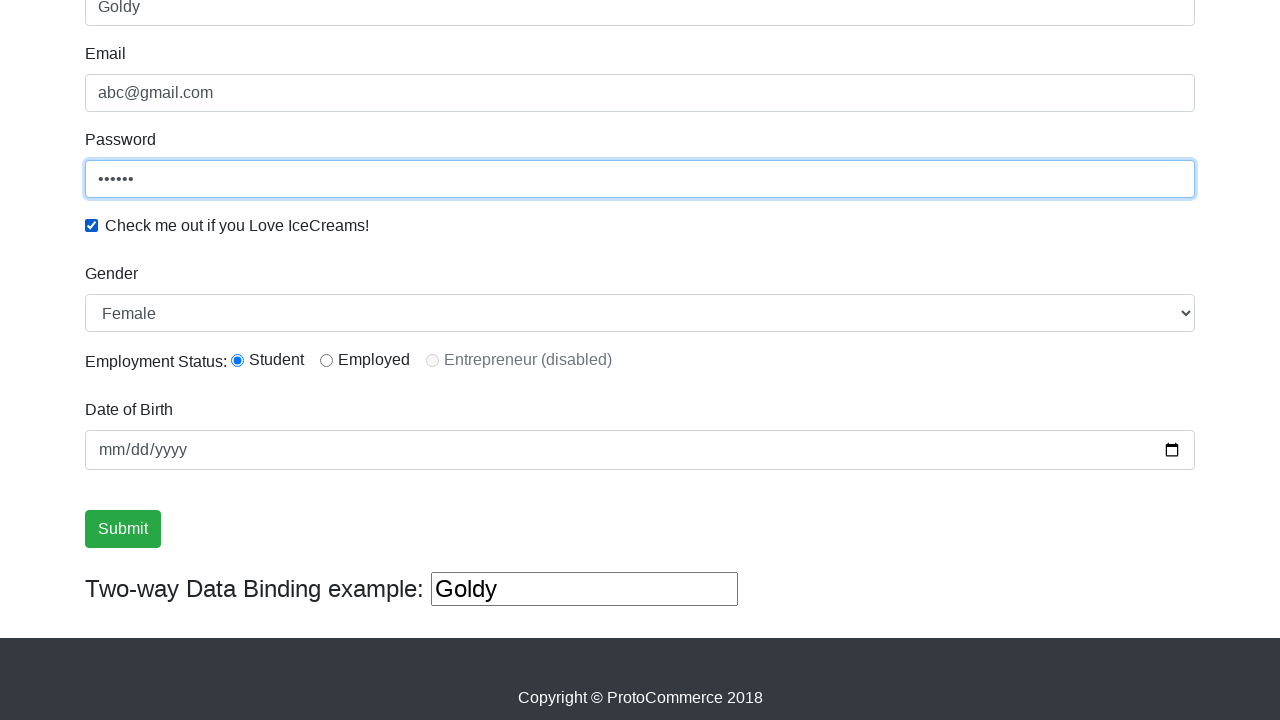

Clicked submit button to submit form at (123, 529) on input[type='submit']
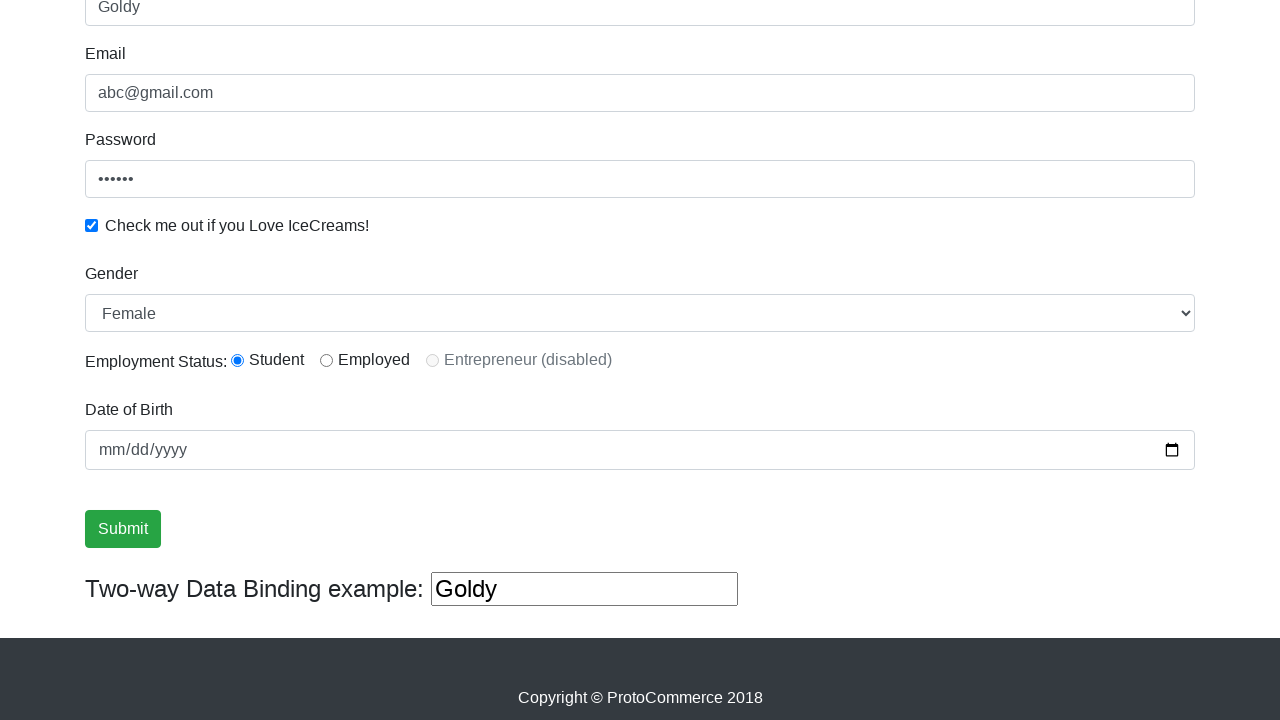

Success message appeared on page
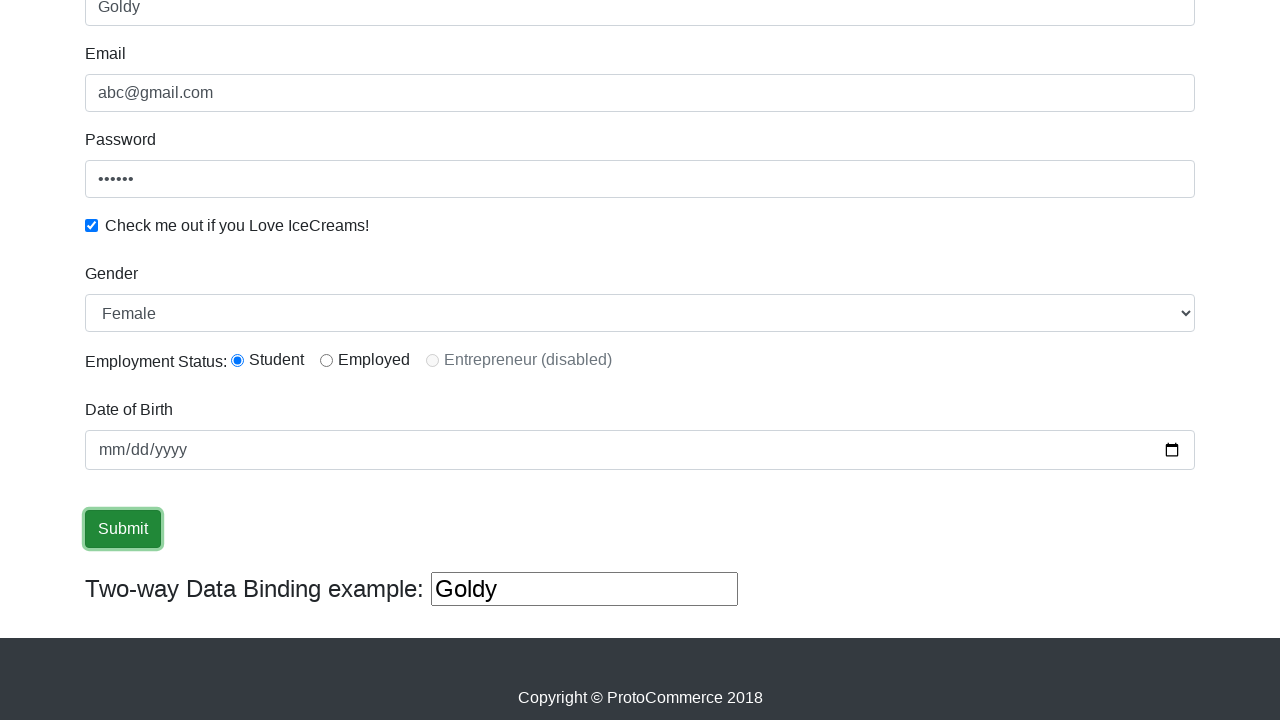

Retrieved success message text content
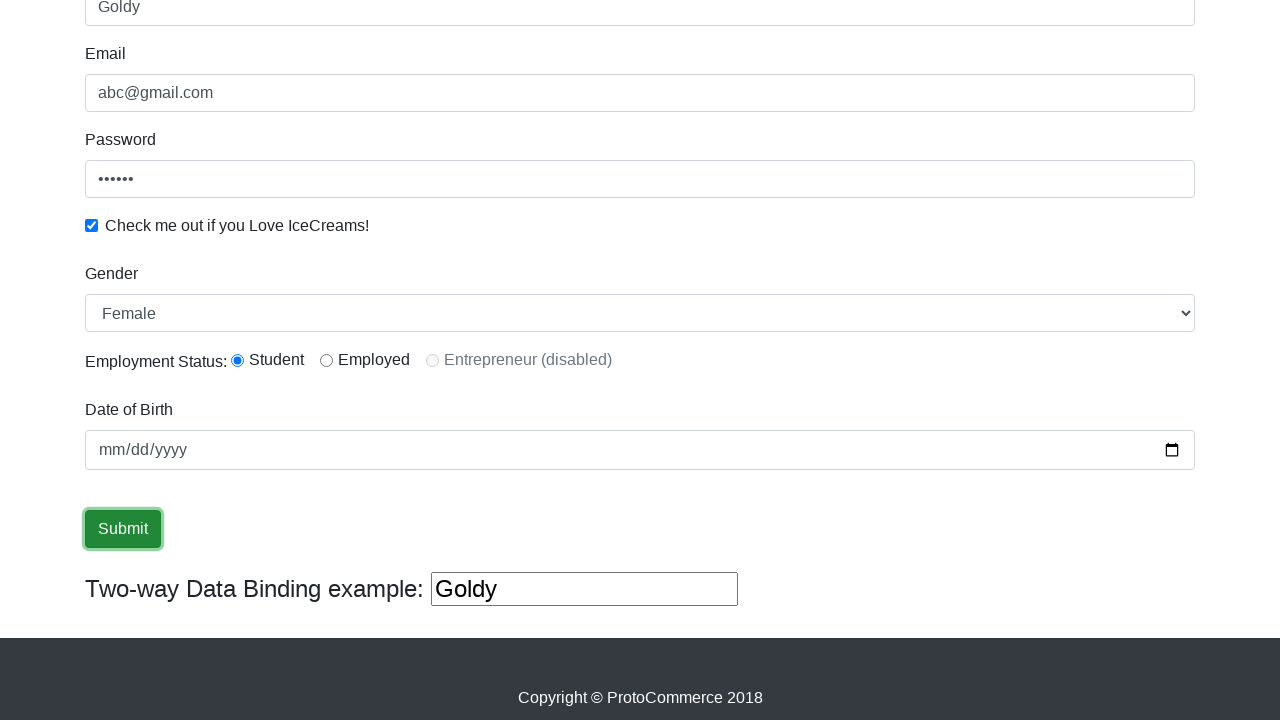

Verified 'Success' text is present in message
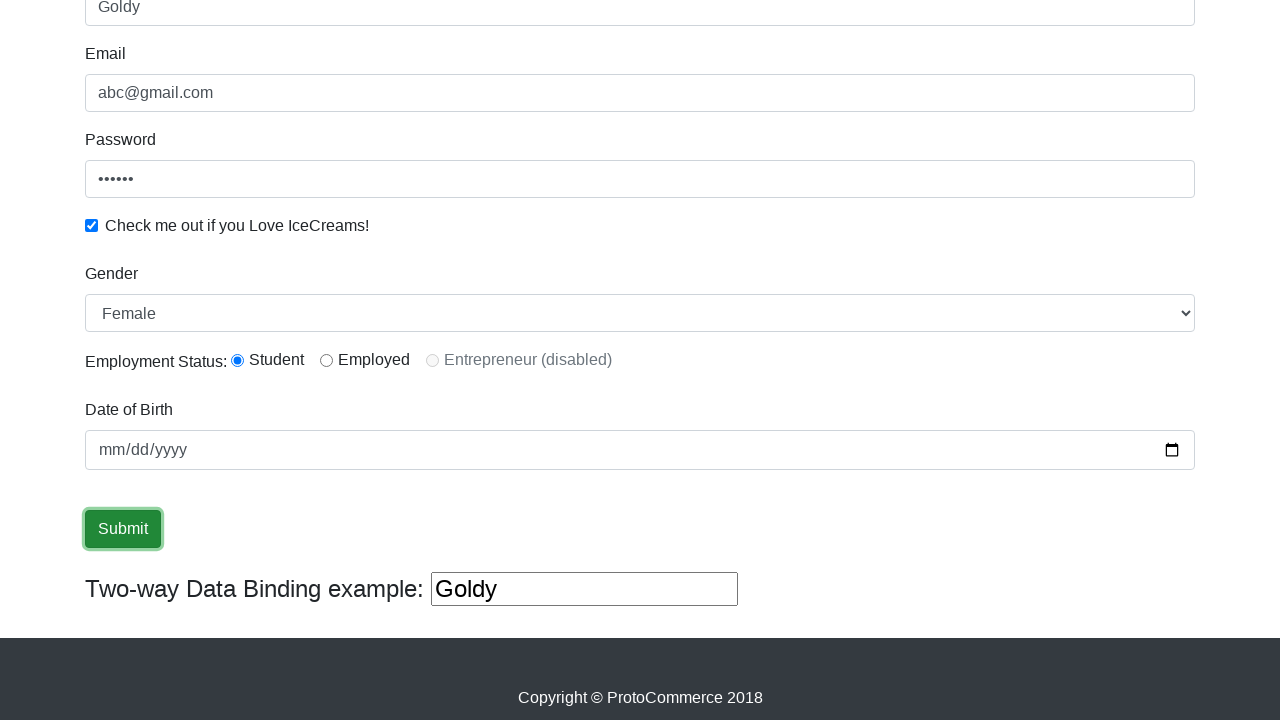

Filled third text input field with 'HelloAgain' on (//input[@type='text'])[3]
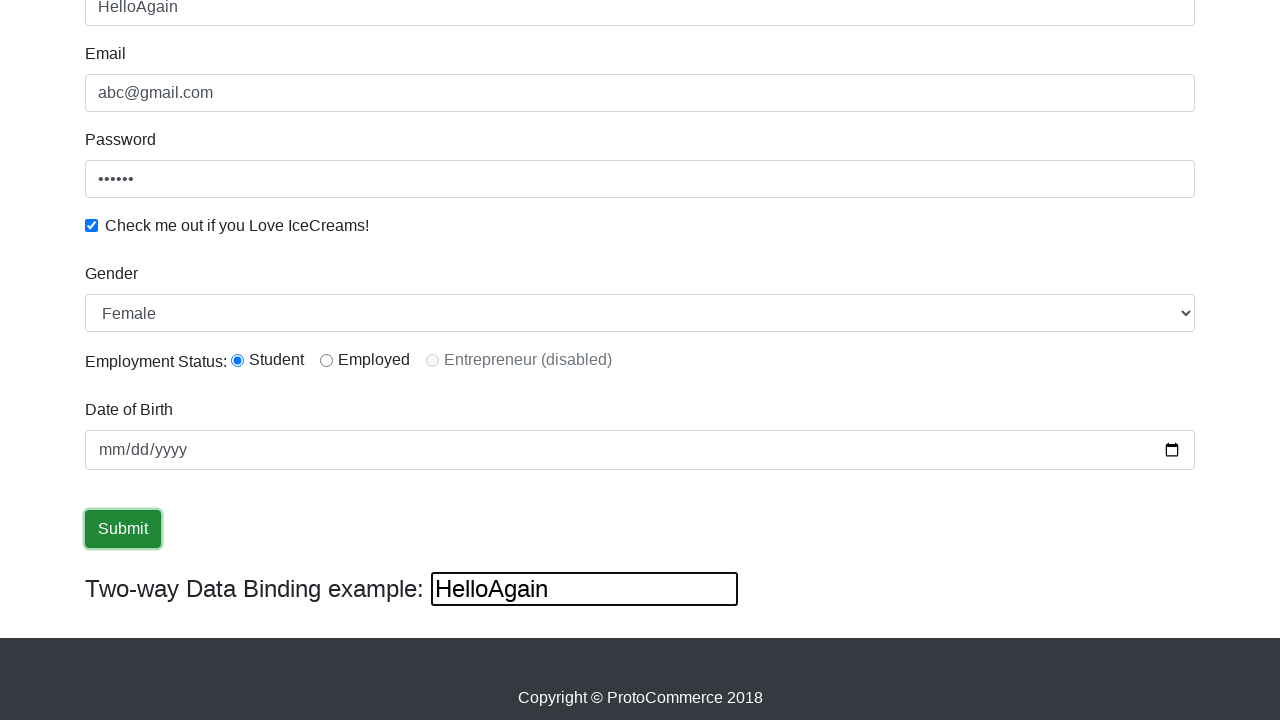

Cleared third text input field on (//input[@type='text'])[3]
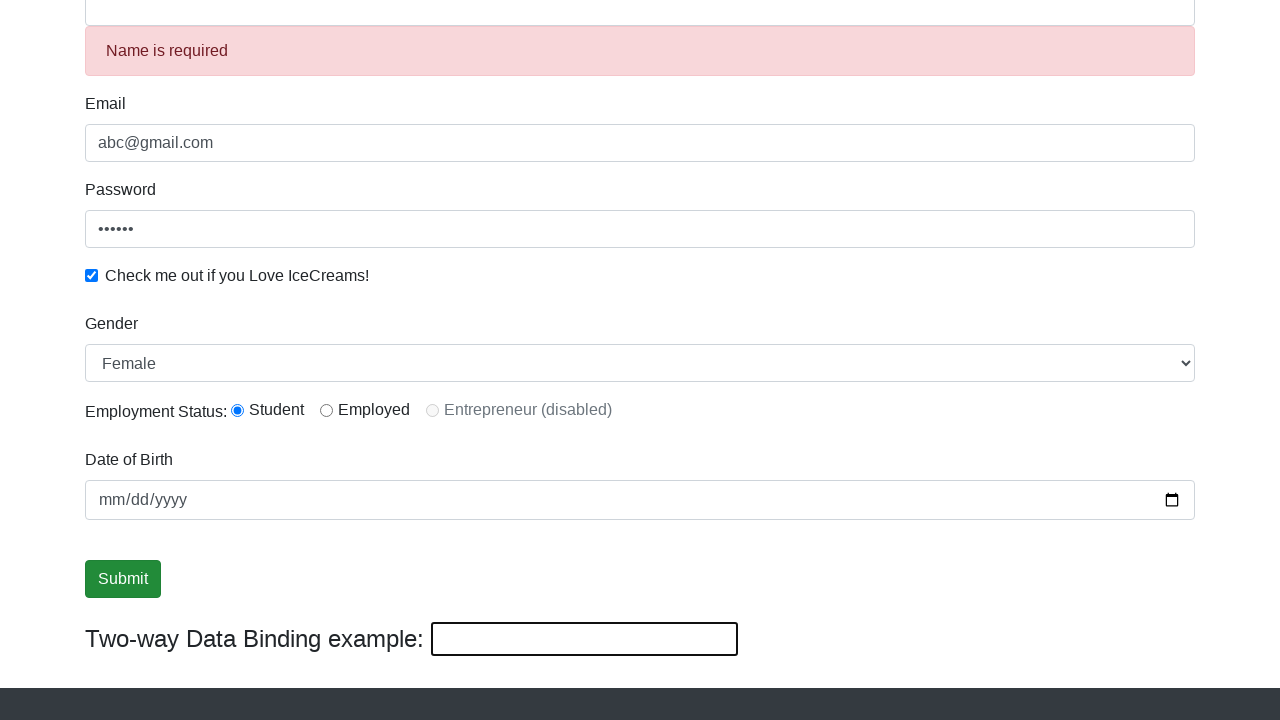

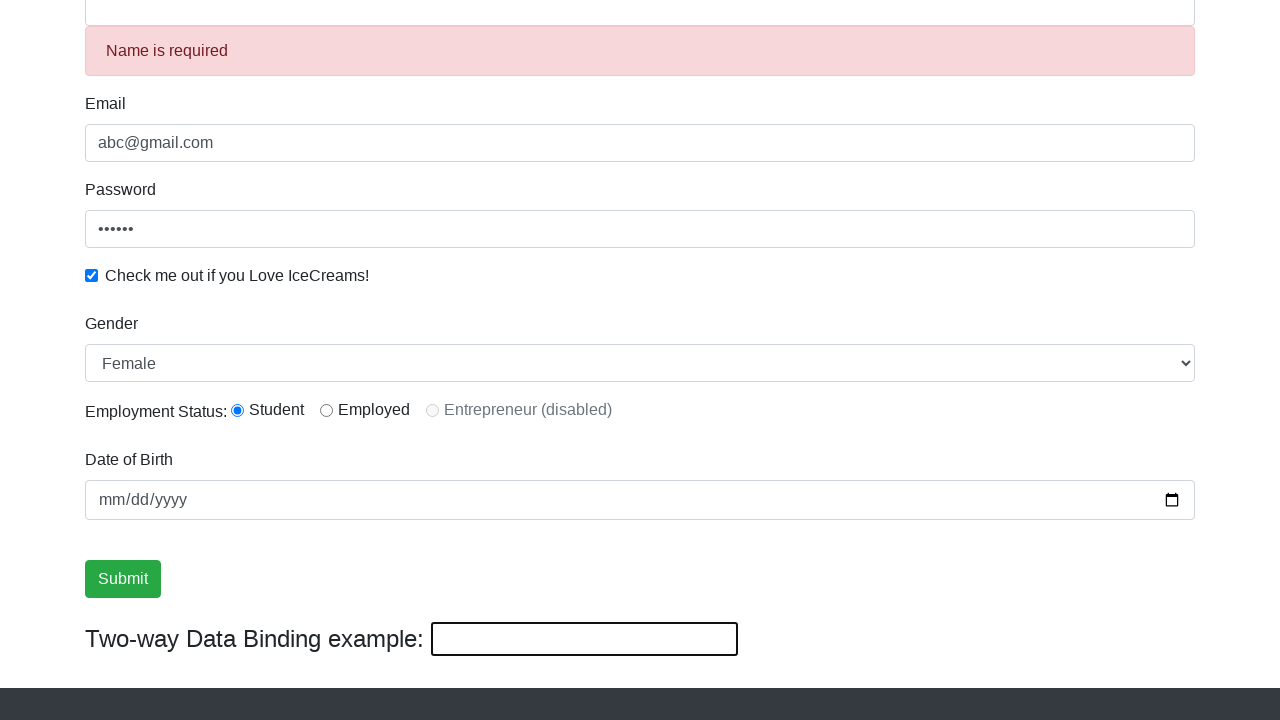